Tests filtering to display all todo items after filtering by other criteria

Starting URL: https://demo.playwright.dev/todomvc

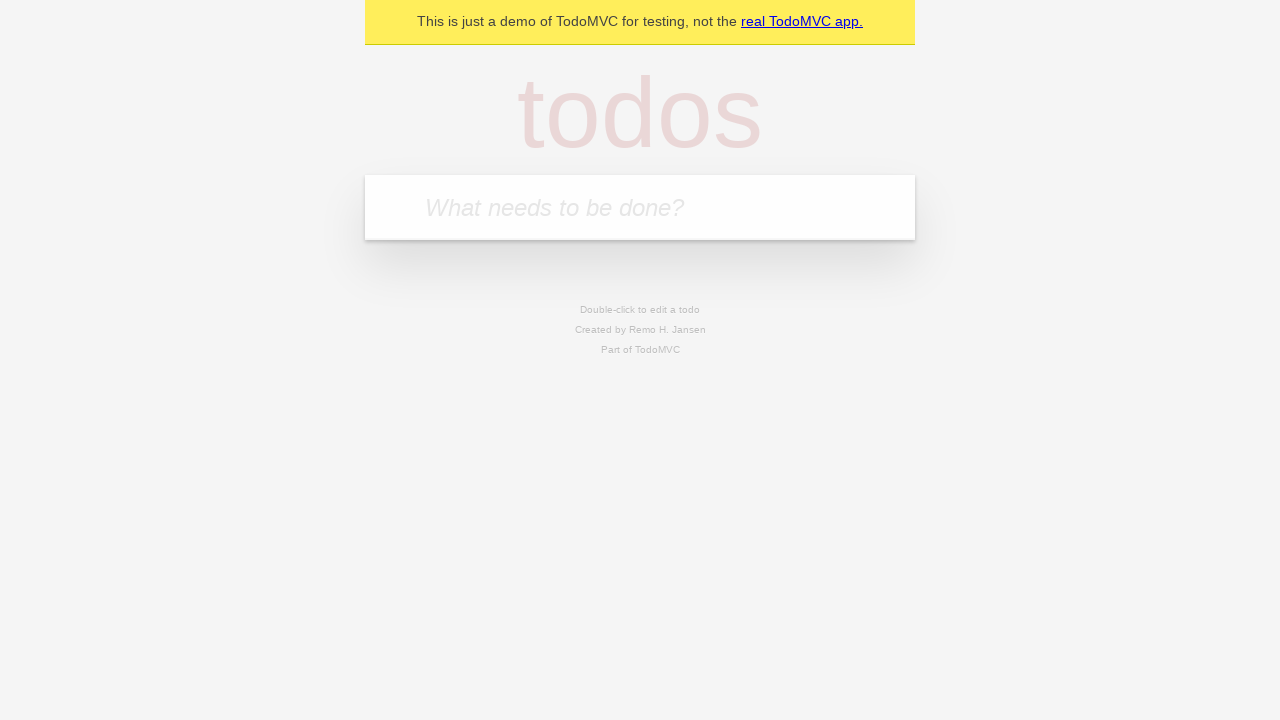

Filled todo input with 'buy some cheese' on internal:attr=[placeholder="What needs to be done?"i]
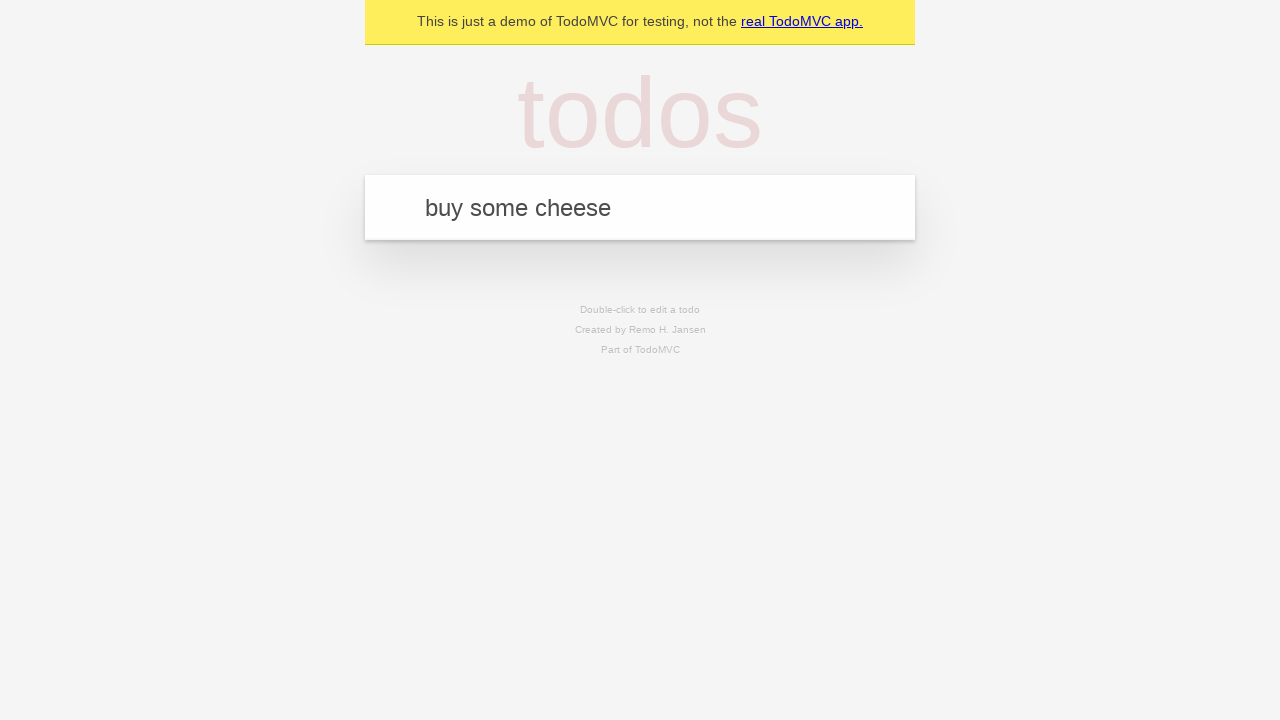

Pressed Enter to add first todo item on internal:attr=[placeholder="What needs to be done?"i]
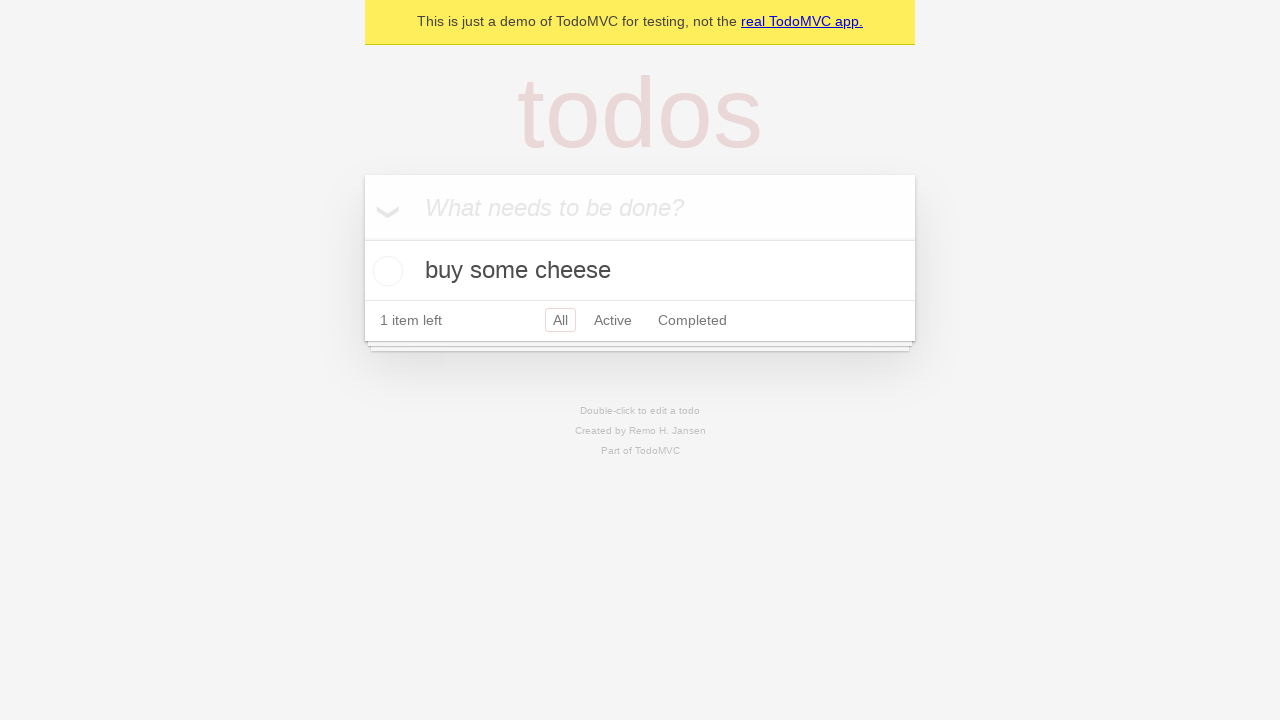

Filled todo input with 'feed the cat' on internal:attr=[placeholder="What needs to be done?"i]
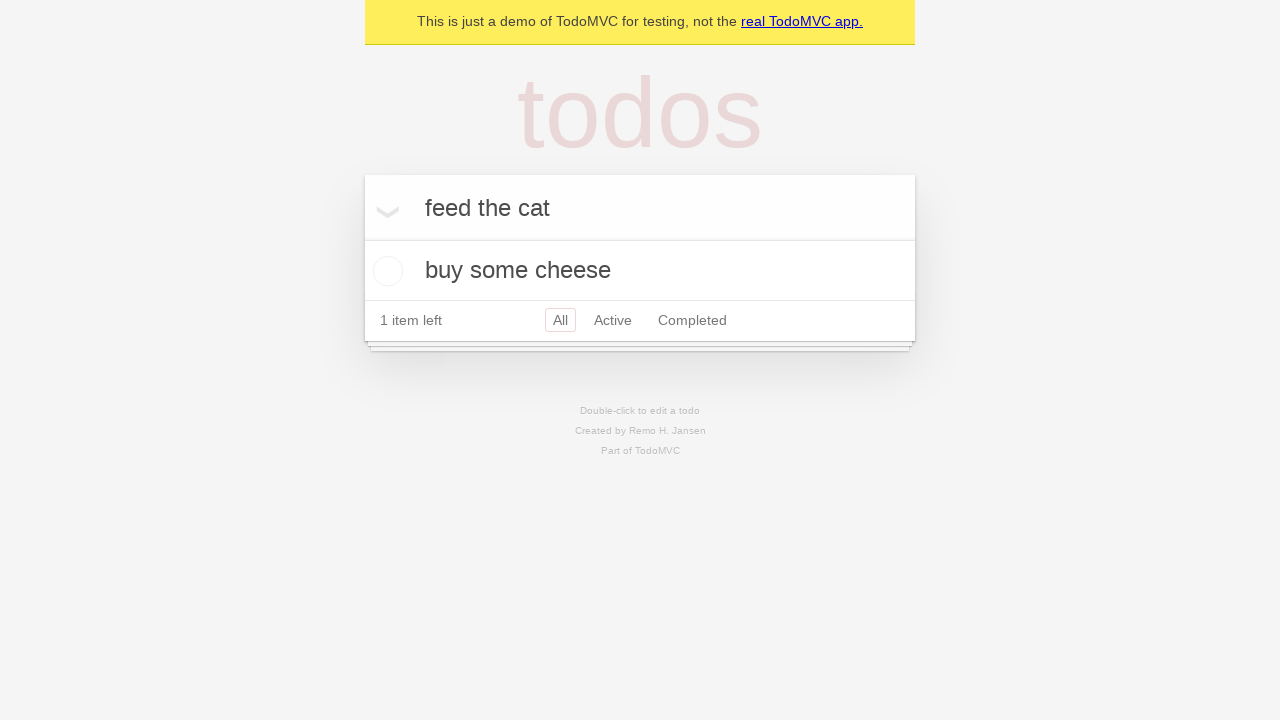

Pressed Enter to add second todo item on internal:attr=[placeholder="What needs to be done?"i]
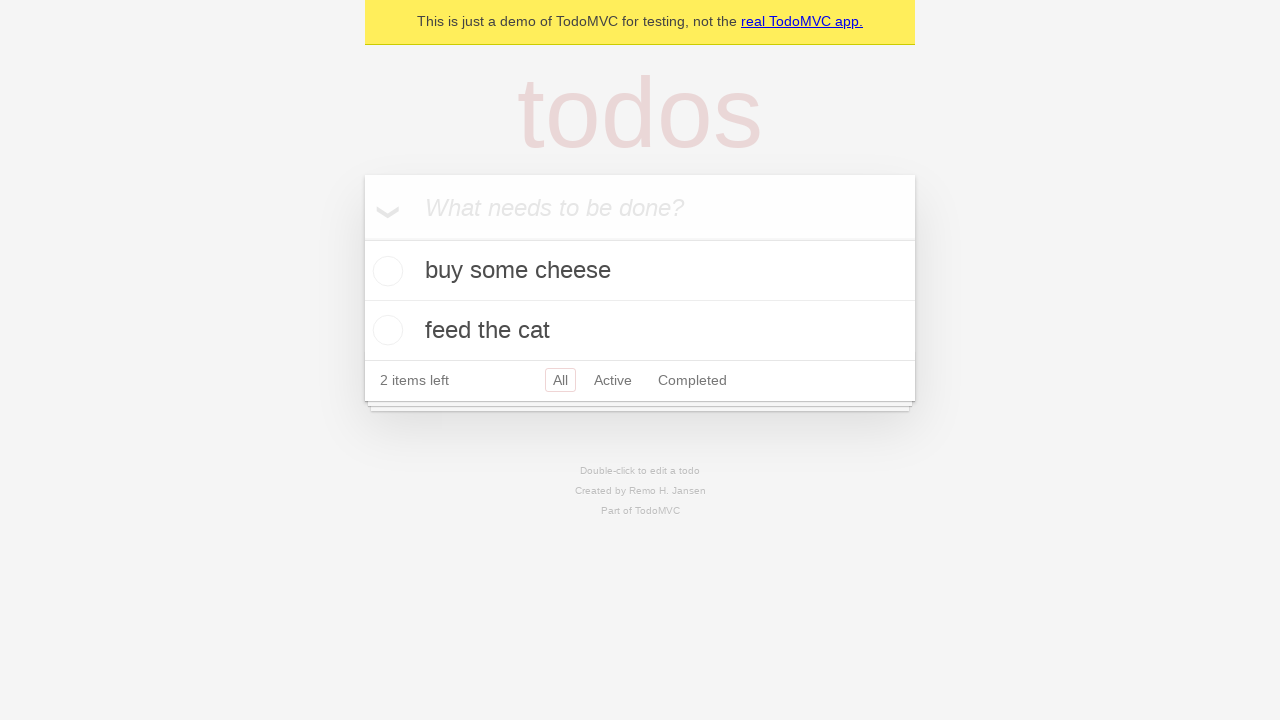

Filled todo input with 'book a doctors appointment' on internal:attr=[placeholder="What needs to be done?"i]
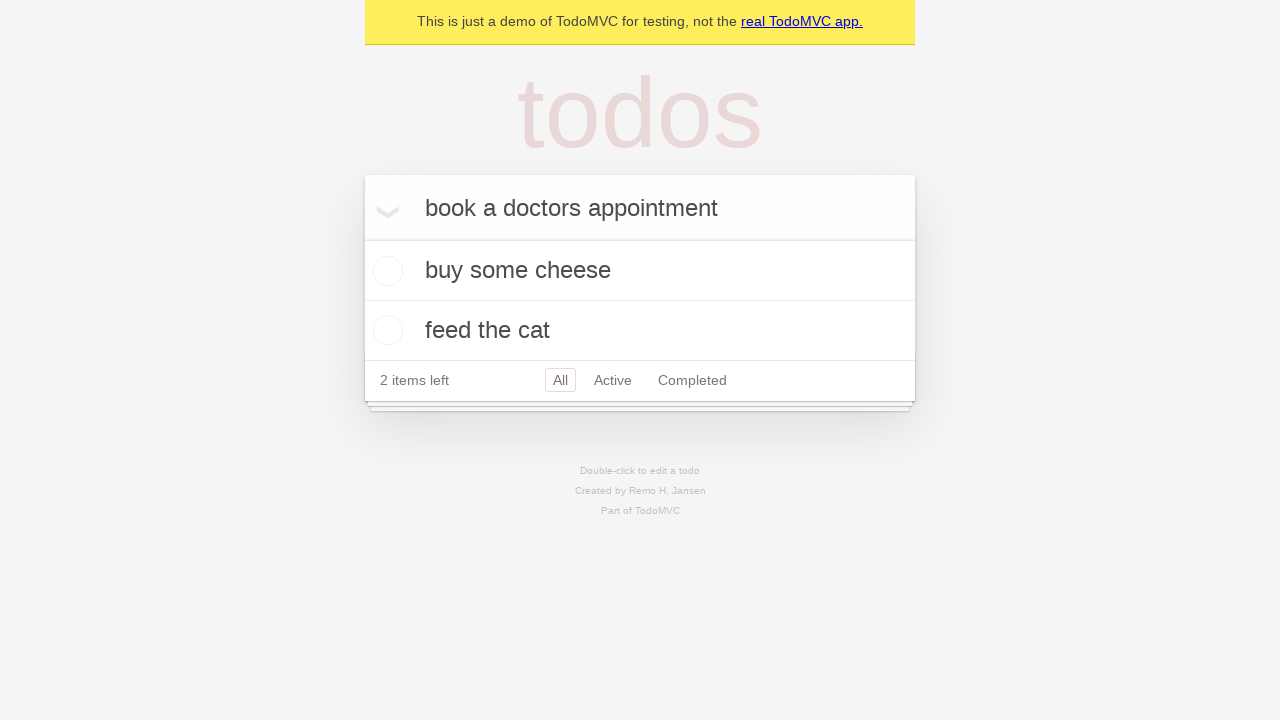

Pressed Enter to add third todo item on internal:attr=[placeholder="What needs to be done?"i]
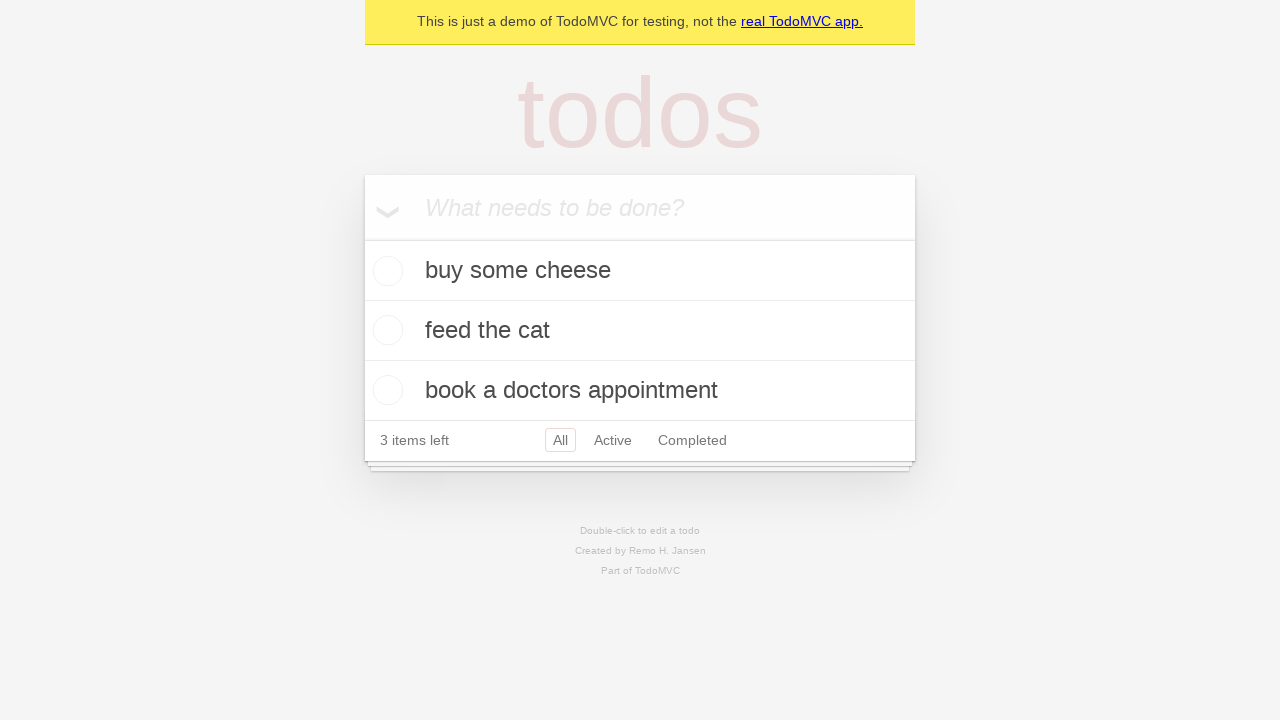

Checked the second todo item at (385, 330) on internal:testid=[data-testid="todo-item"s] >> nth=1 >> internal:role=checkbox
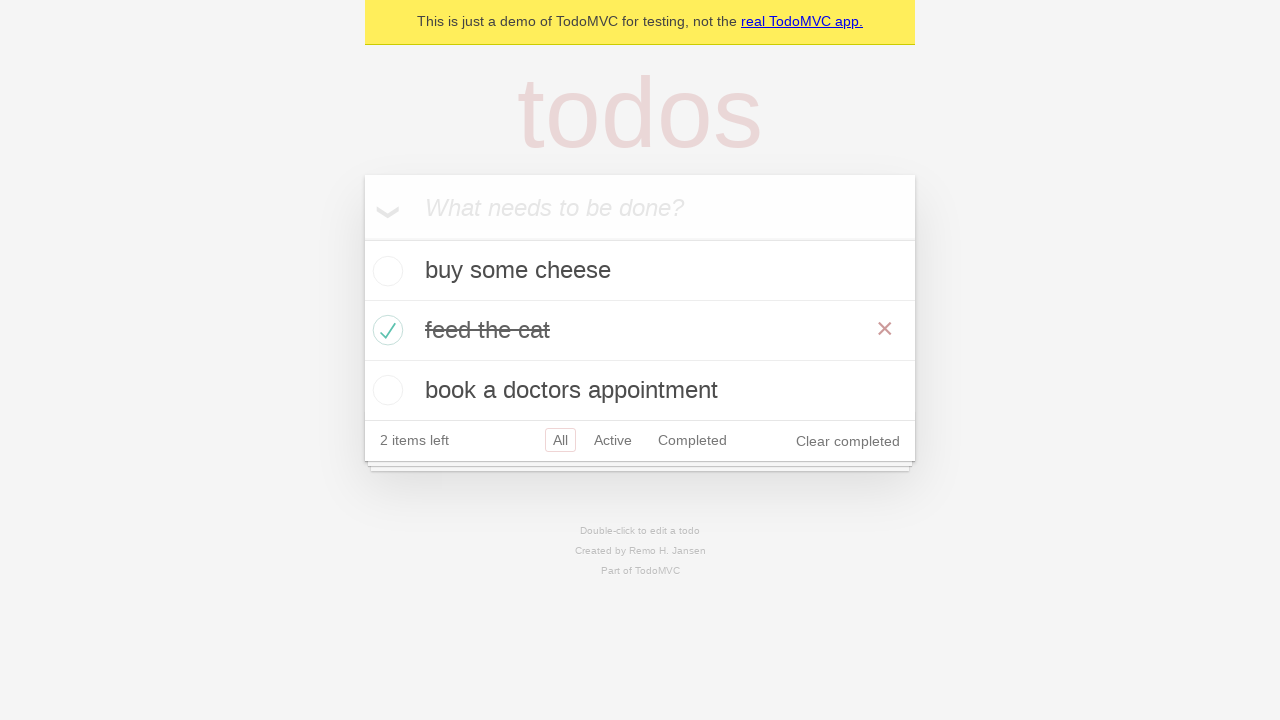

Clicked 'Active' filter to display only active todos at (613, 440) on internal:role=link[name="Active"i]
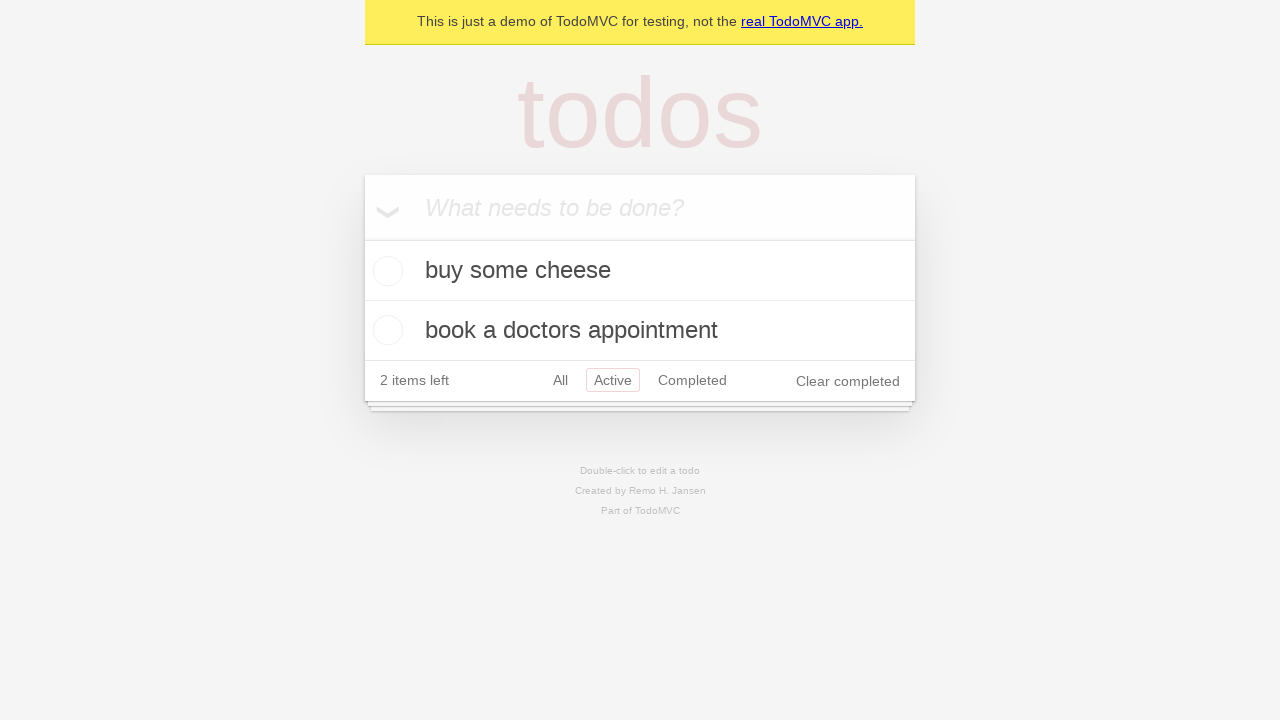

Clicked 'Completed' filter to display only completed todos at (692, 380) on internal:role=link[name="Completed"i]
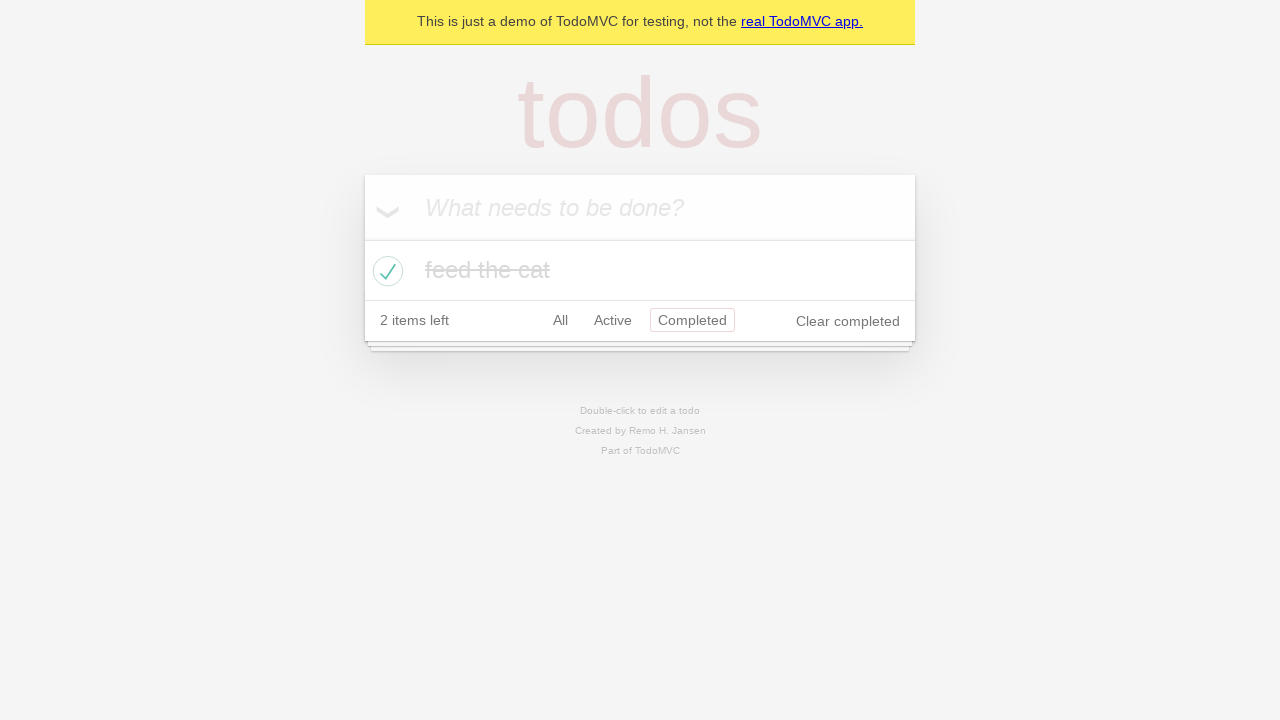

Clicked 'All' filter to display all todo items at (560, 320) on internal:role=link[name="All"i]
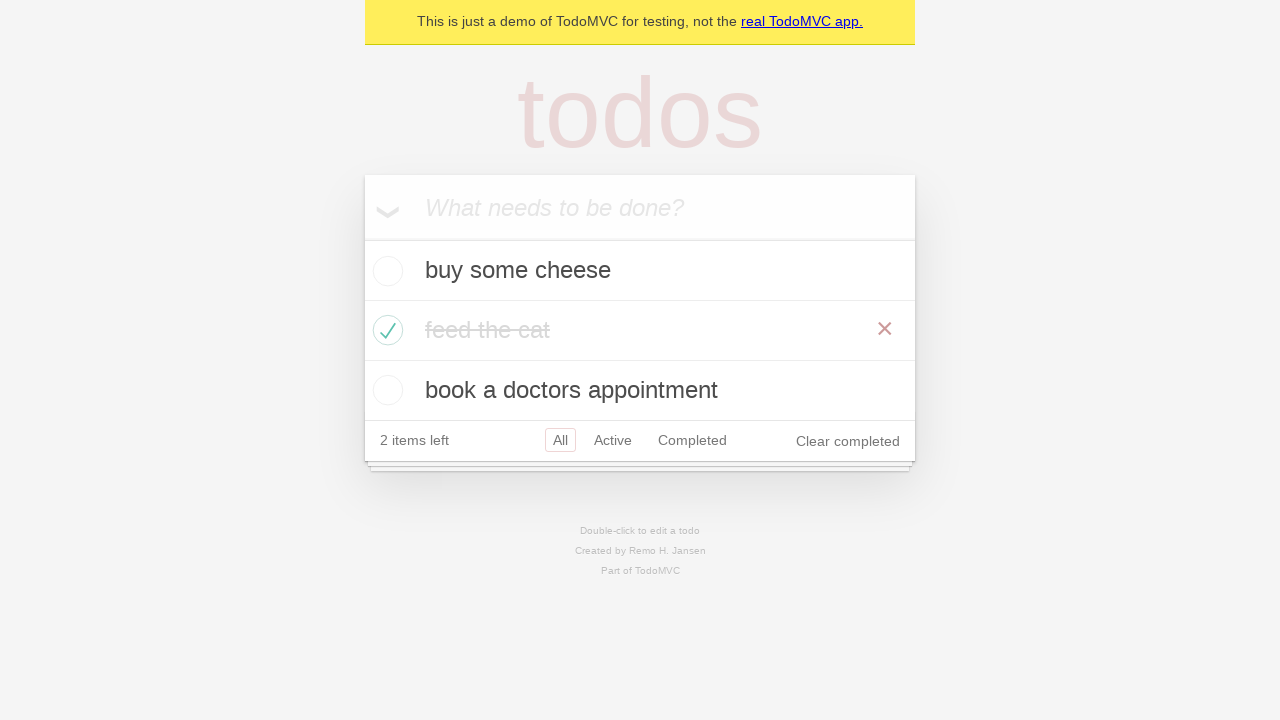

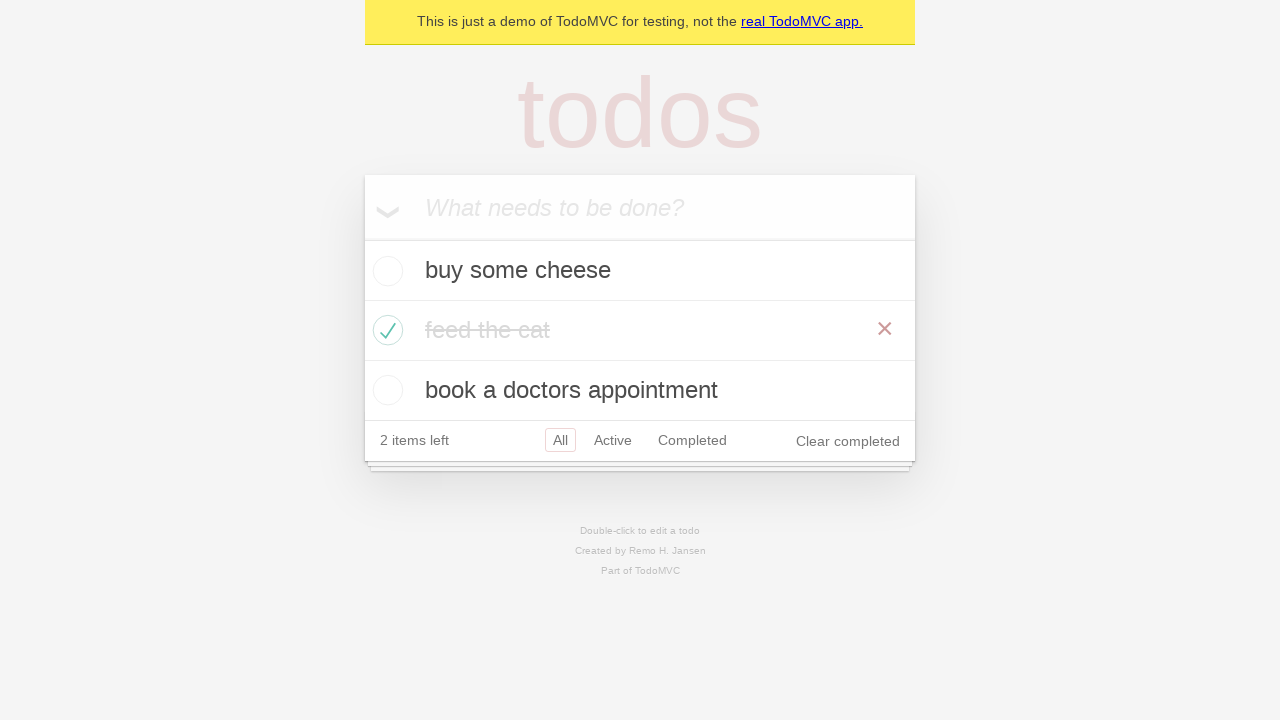